Tests viewing all trains at a station by entering station code

Starting URL: https://indianrailways.info/all_trains/

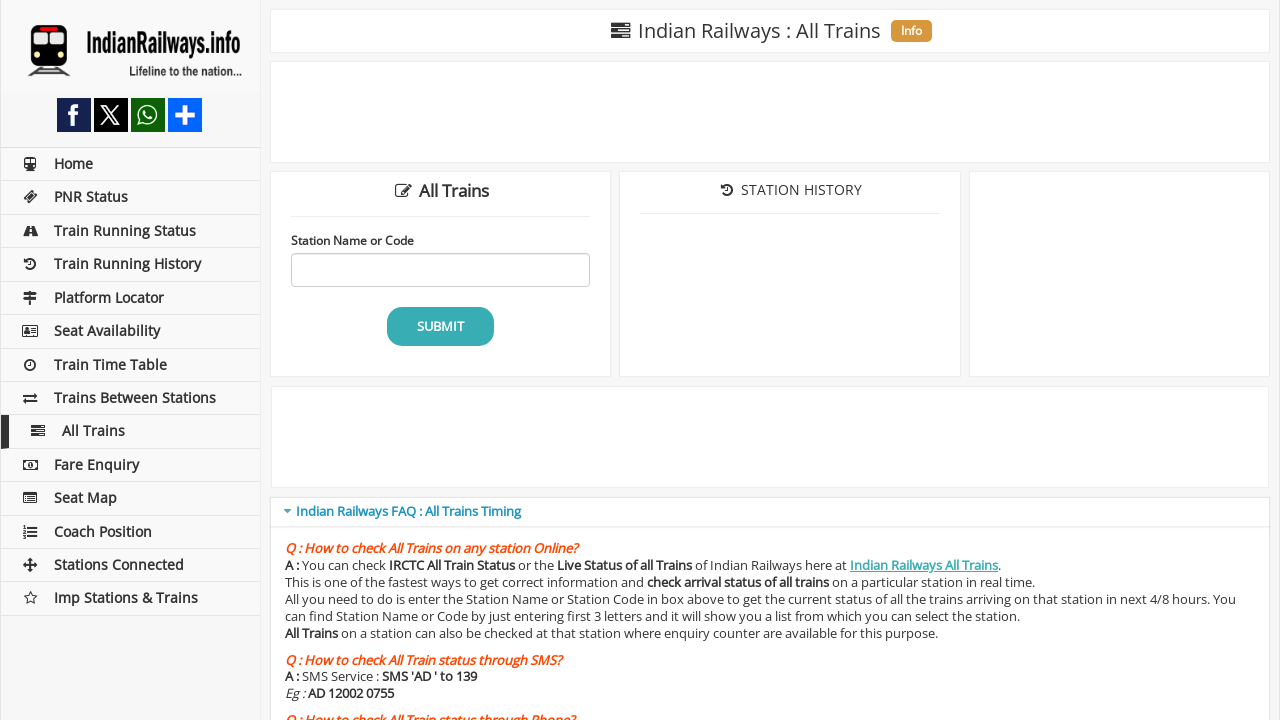

Filled station code field with 'NDLS' on #station_code
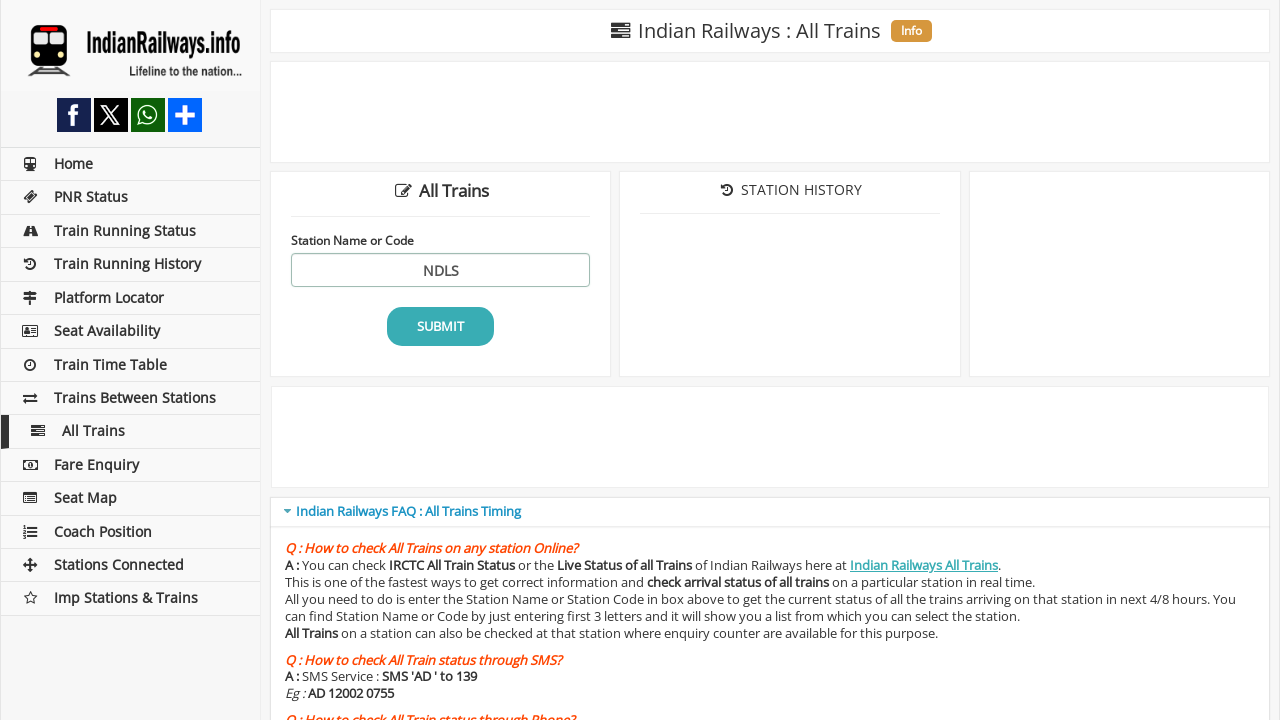

Pressed Enter to submit station code form on #station_code
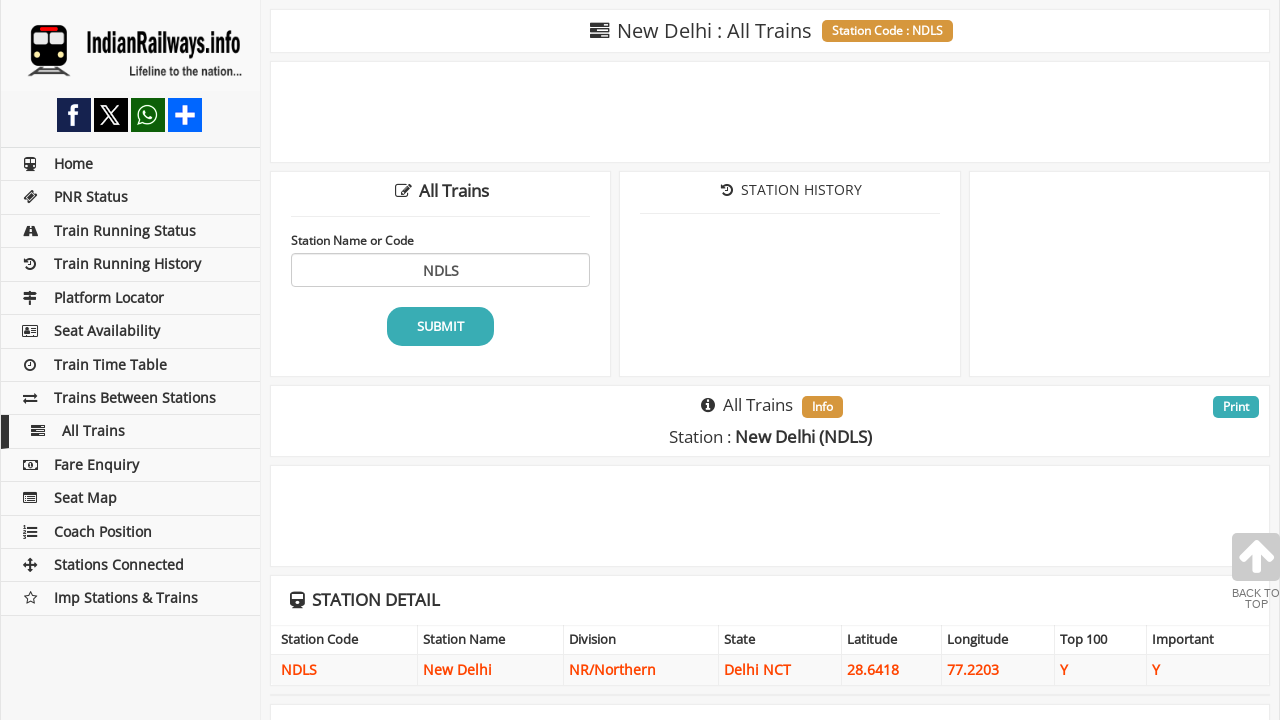

Trains table loaded successfully for station NDLS
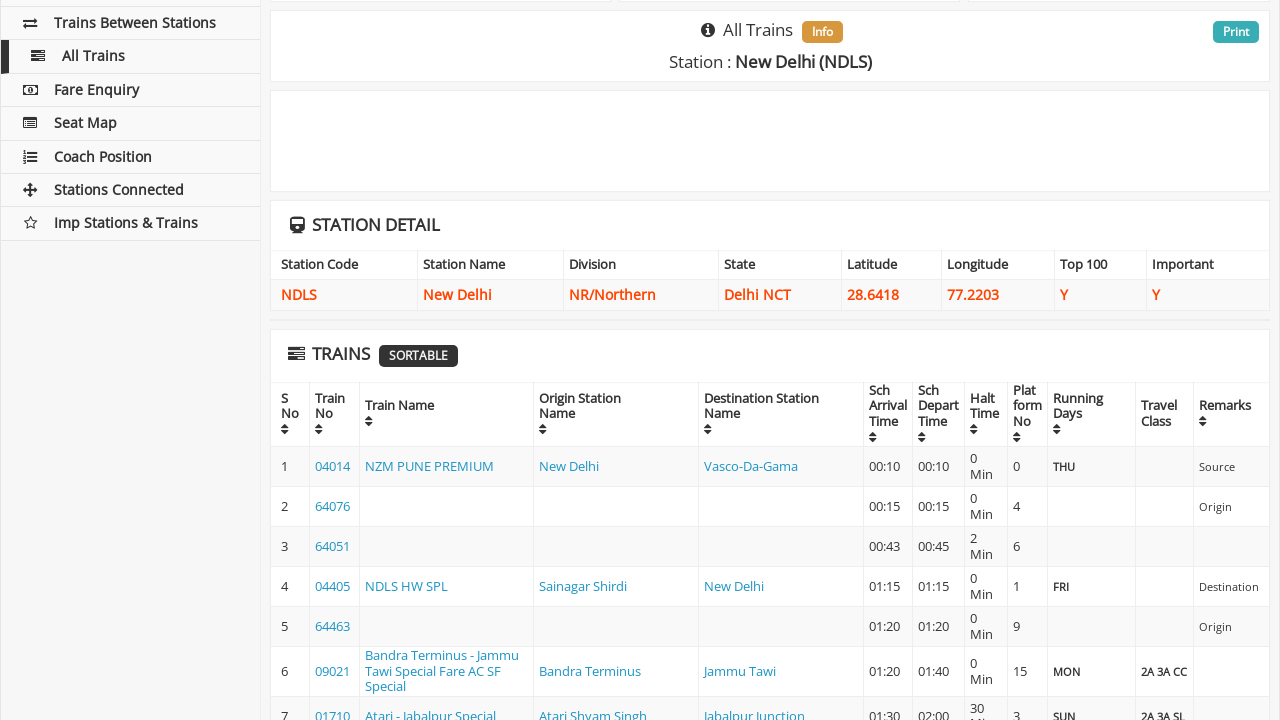

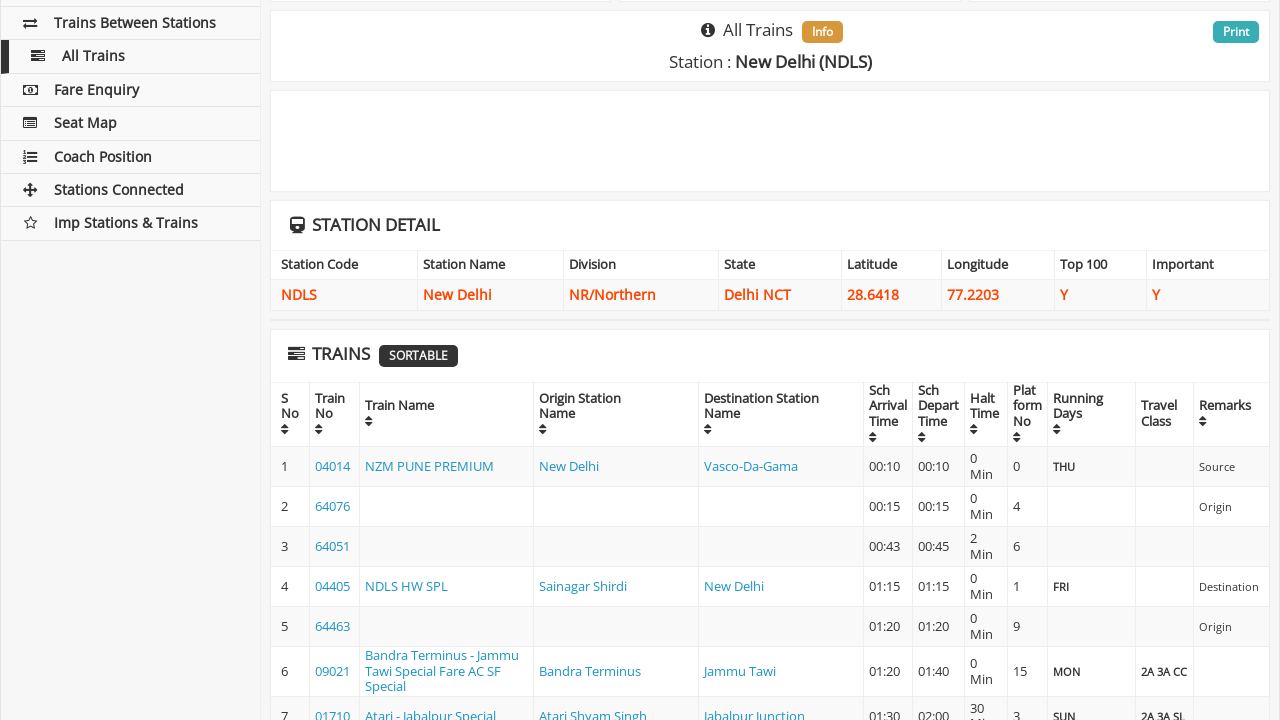